Tests navigation to the signup page by clicking the login link and verifying the "New User Signup!" heading is displayed

Starting URL: https://automationexercise.com/

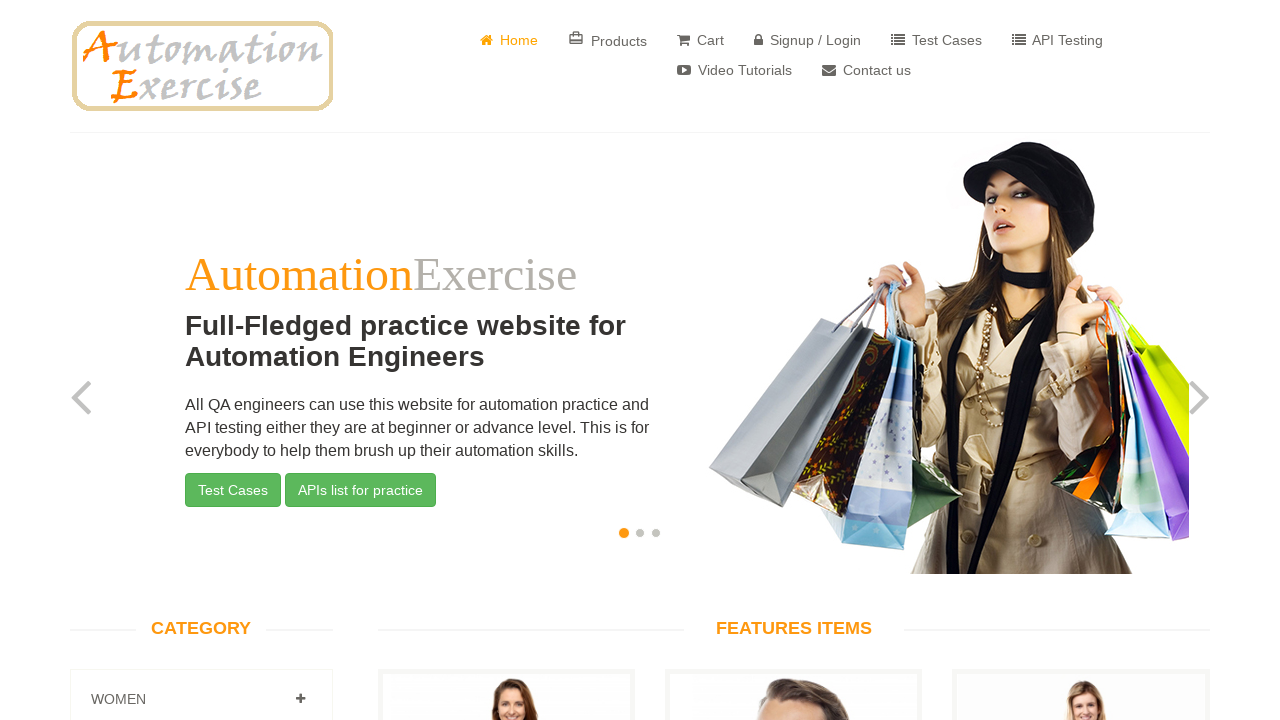

Clicked login/signup link at (808, 40) on a[href="/login"]
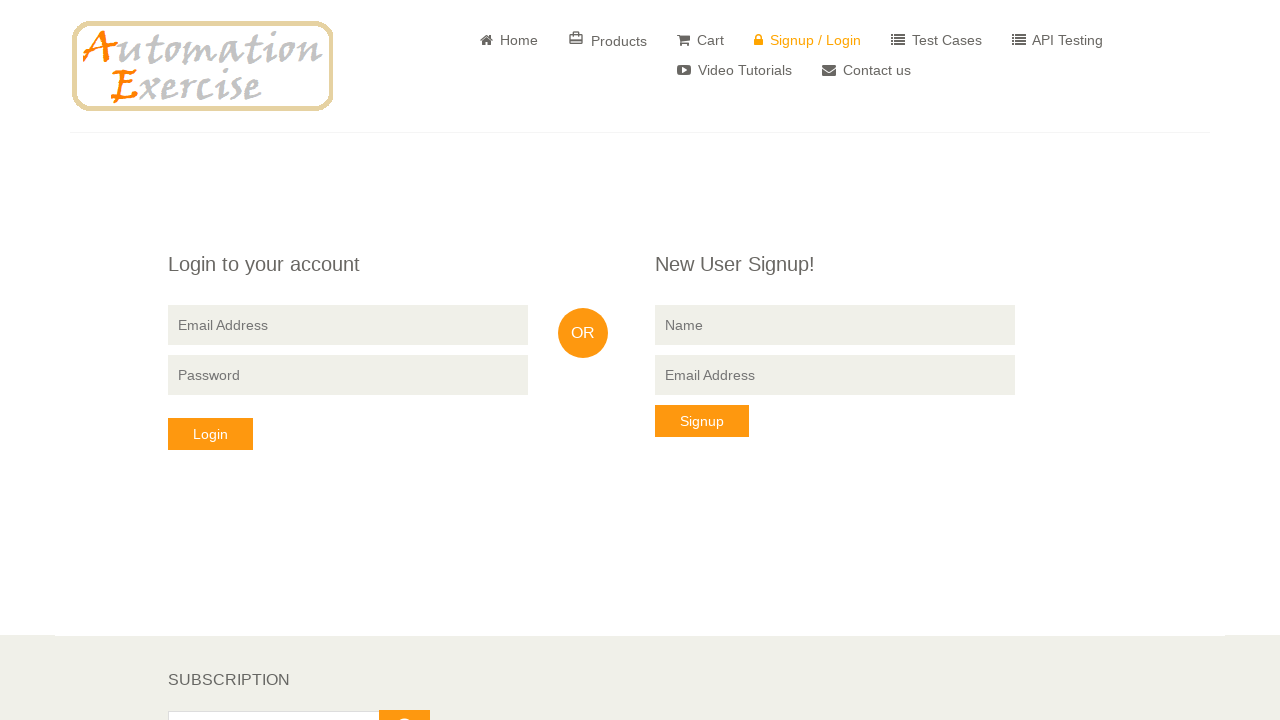

Located signup heading element
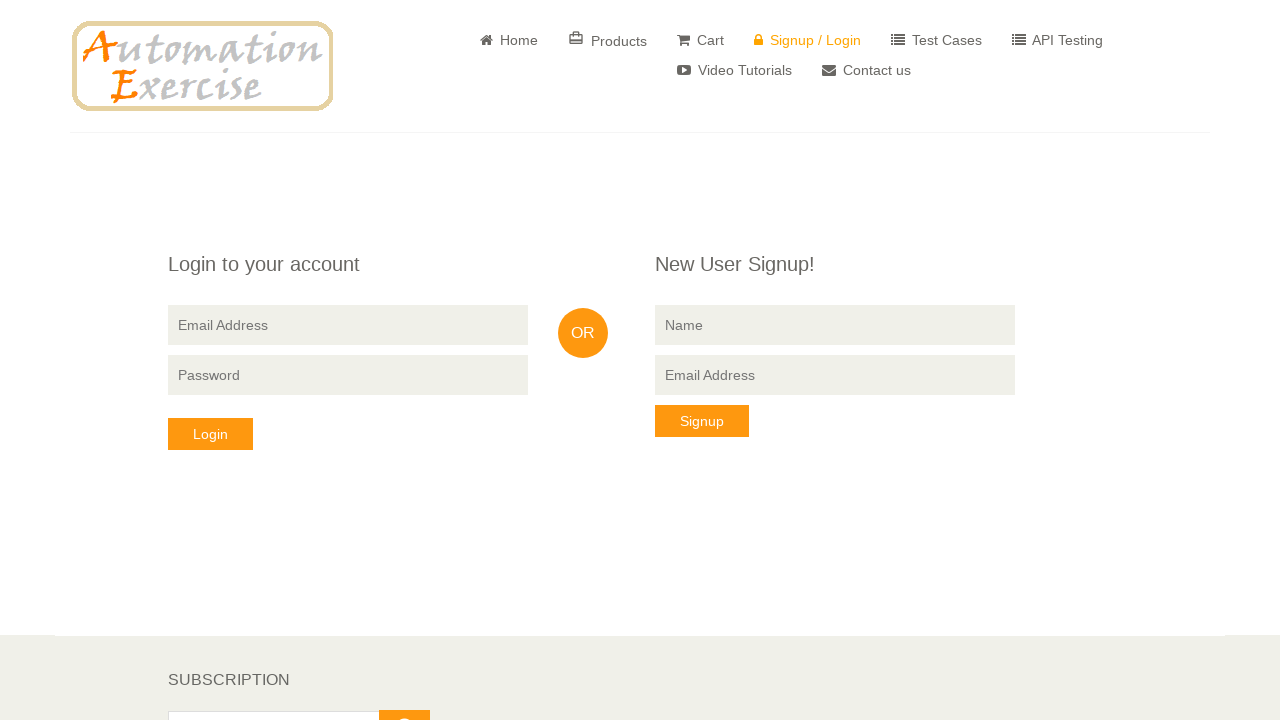

Waited for signup heading to be visible
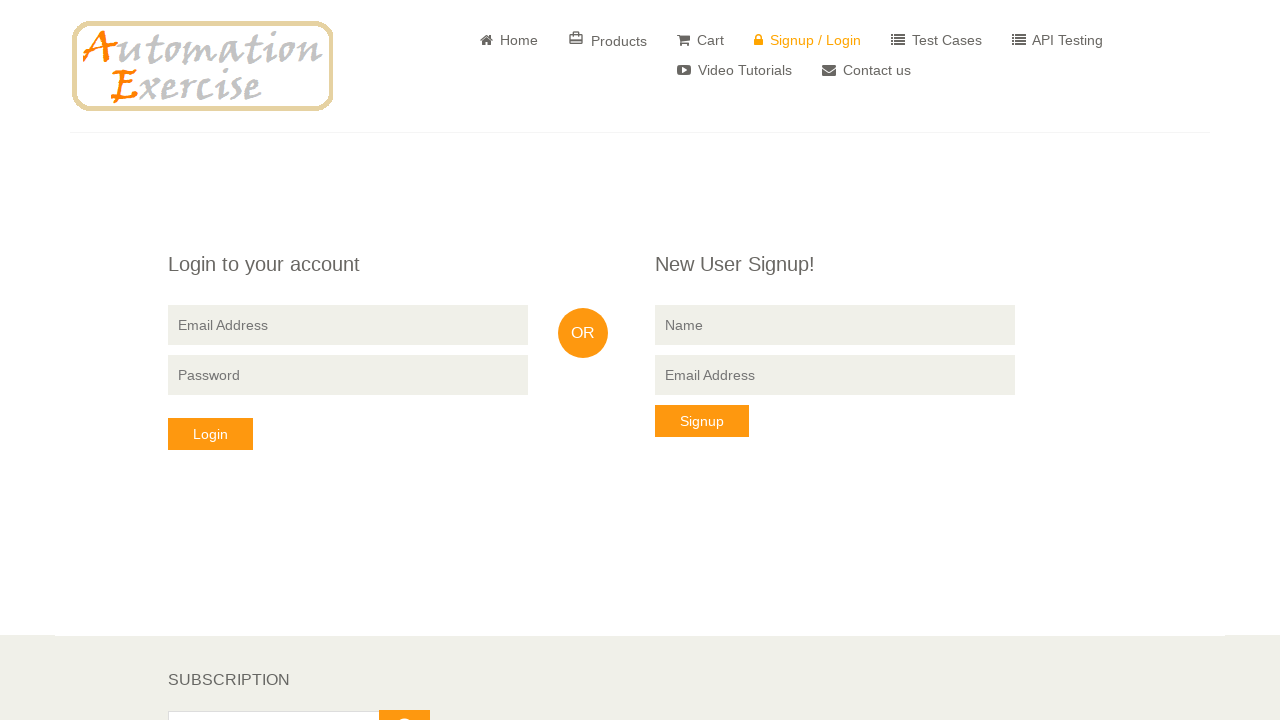

Retrieved heading text: 'New User Signup!'
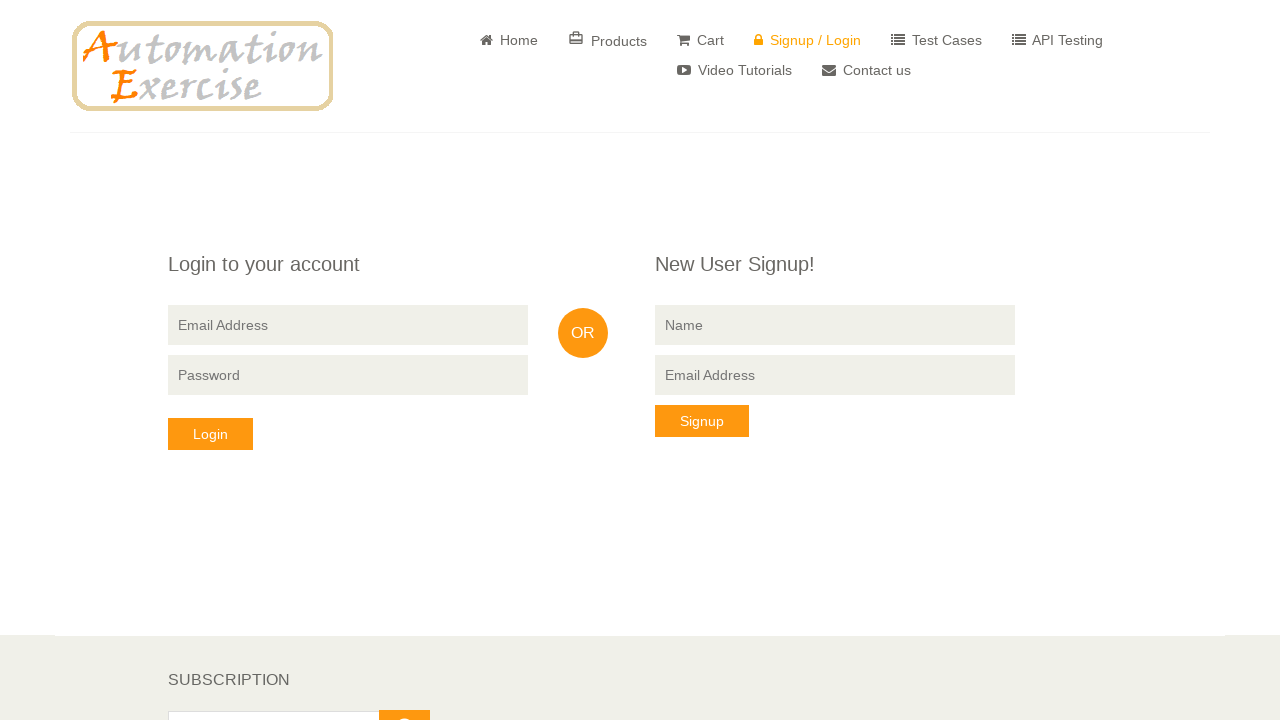

Verified 'New User Signup!' heading is displayed
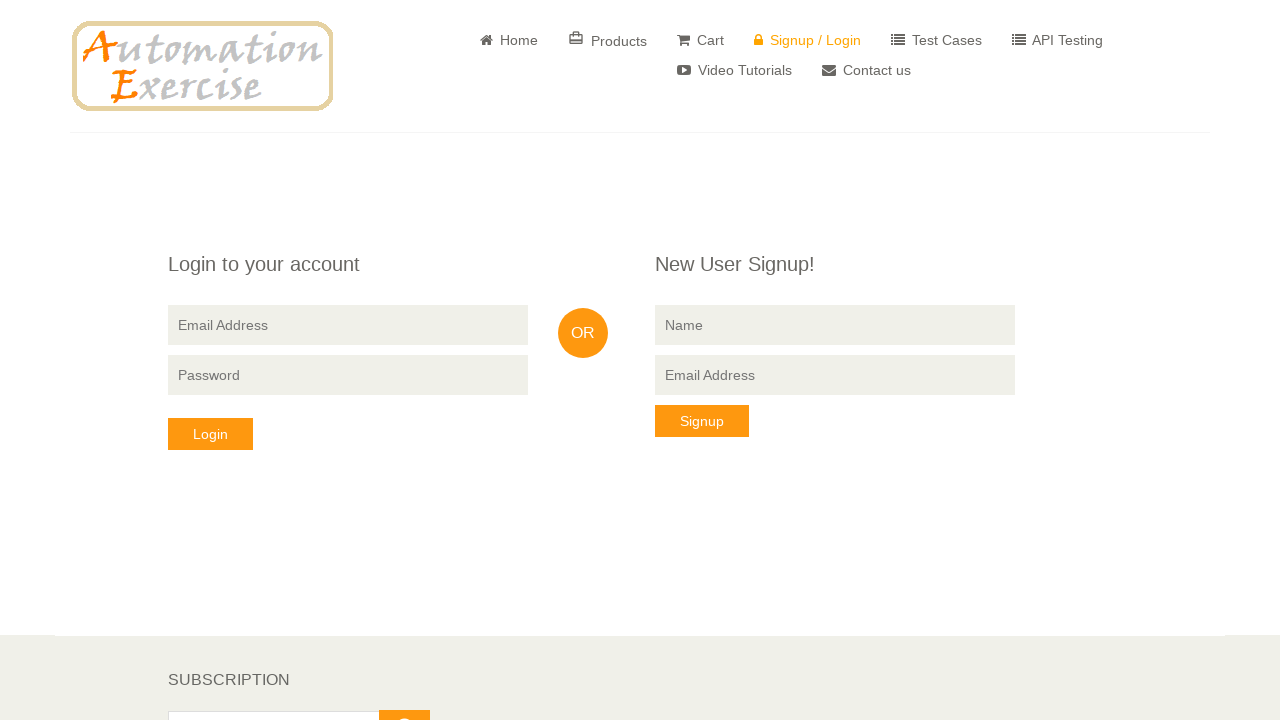

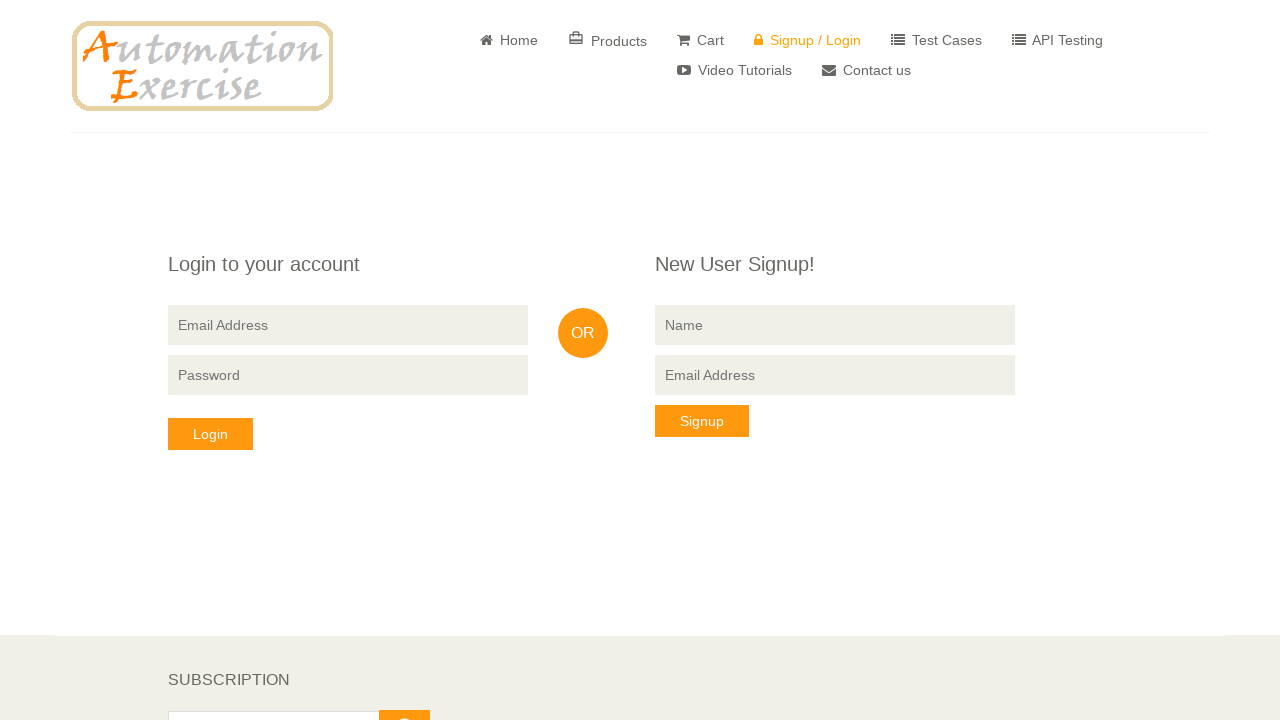